Tests Angular Material radio buttons and checkboxes by selecting/deselecting Summer radio button, then navigating to checkbox examples to select and deselect multiple checkboxes

Starting URL: https://material.angular.io/components/radio/examples

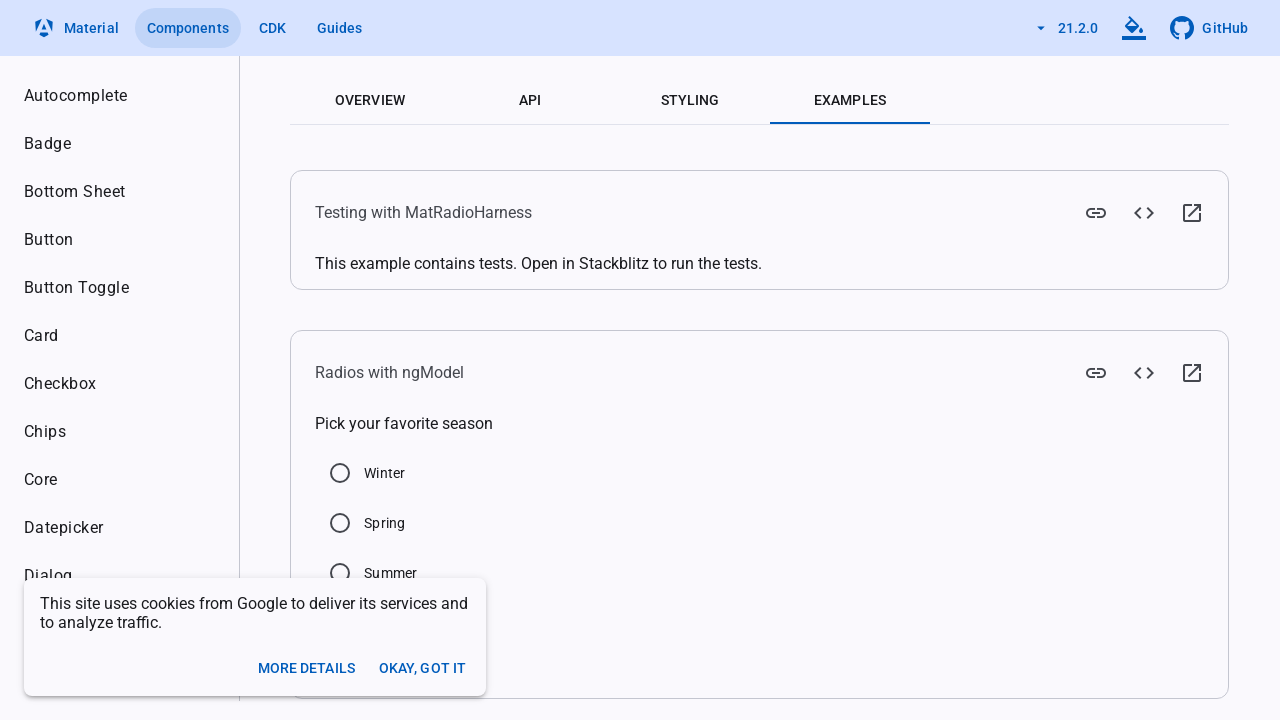

Scrolled to 'Pick your favorite season' section
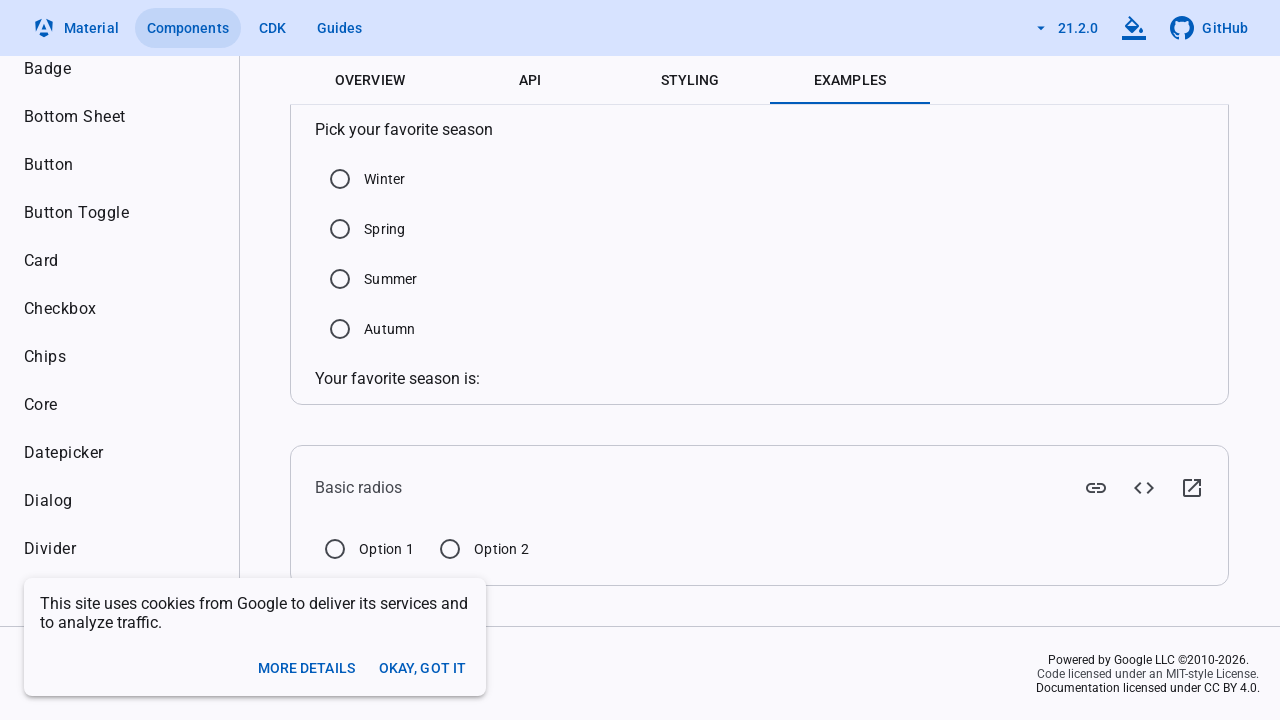

Selected Summer radio button at (340, 279) on xpath=//label[text()='Summer']/preceding-sibling::div
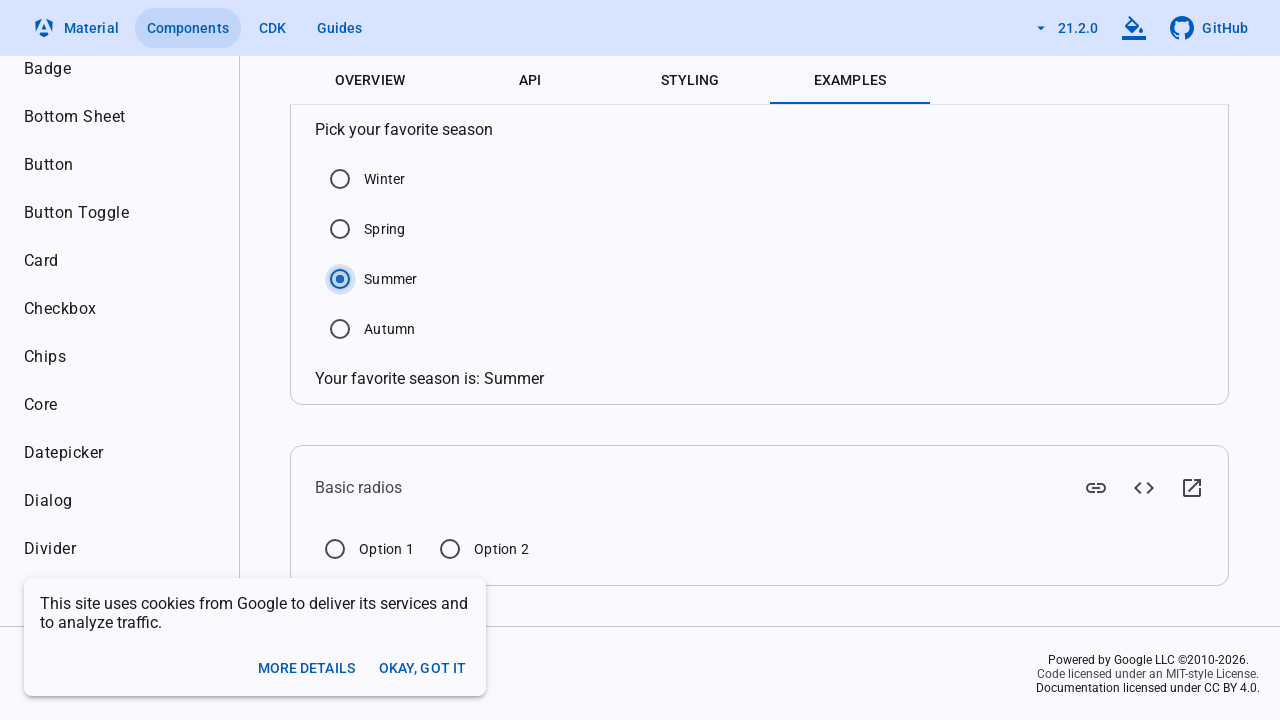

Navigated to Angular Material checkbox examples page
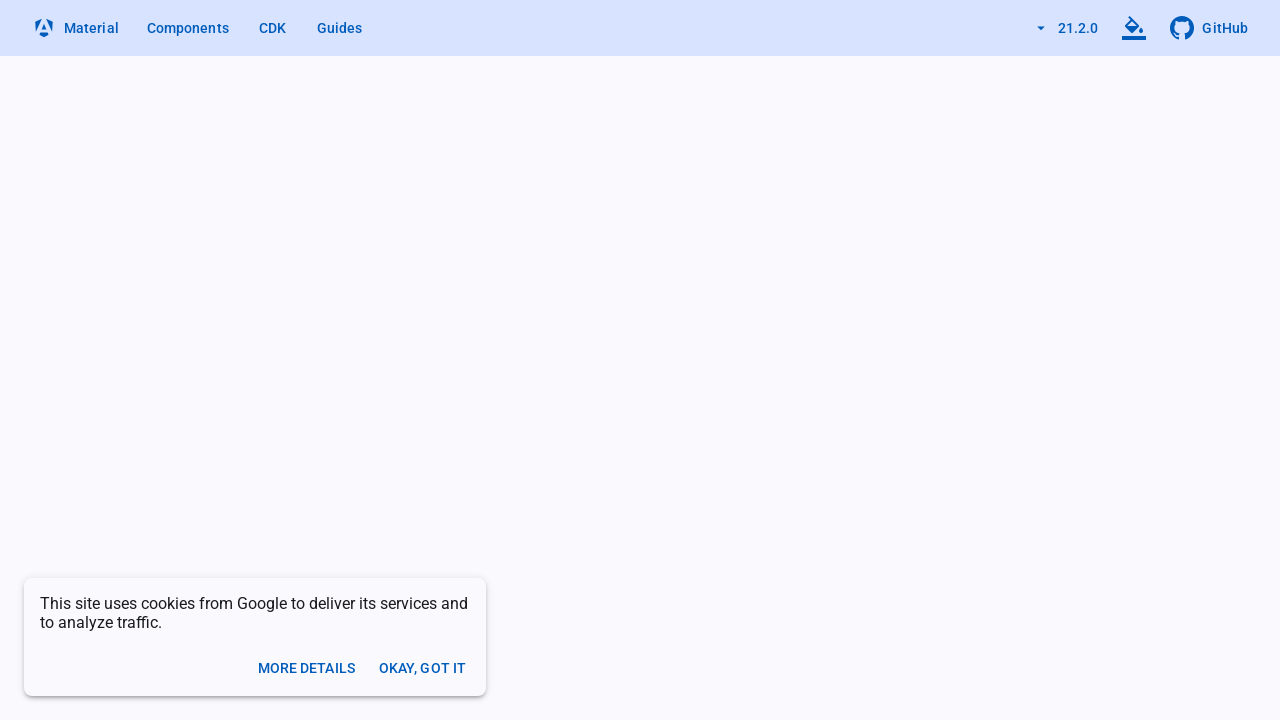

Selected 'Checked' checkbox at (361, 348) on xpath=//label[text()='Checked']/parent::div//input
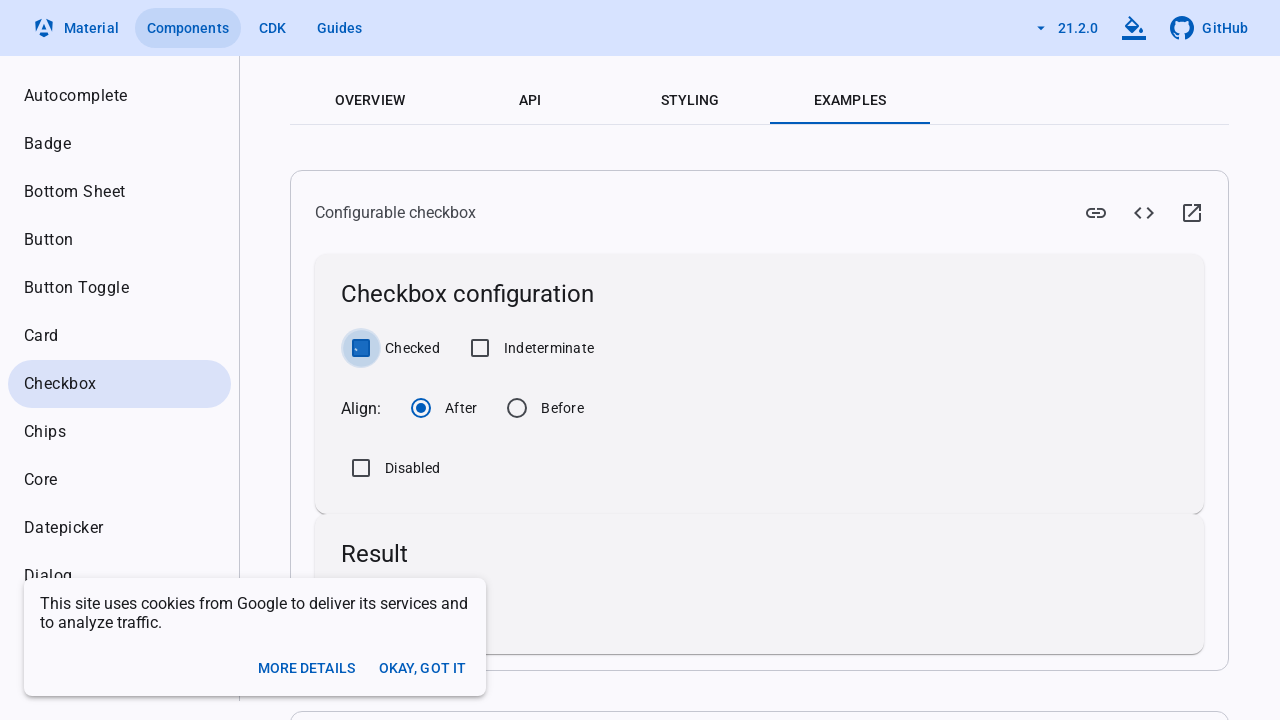

Selected 'Indeterminate' checkbox at (480, 348) on xpath=//label[text()='Indeterminate']/parent::div//input
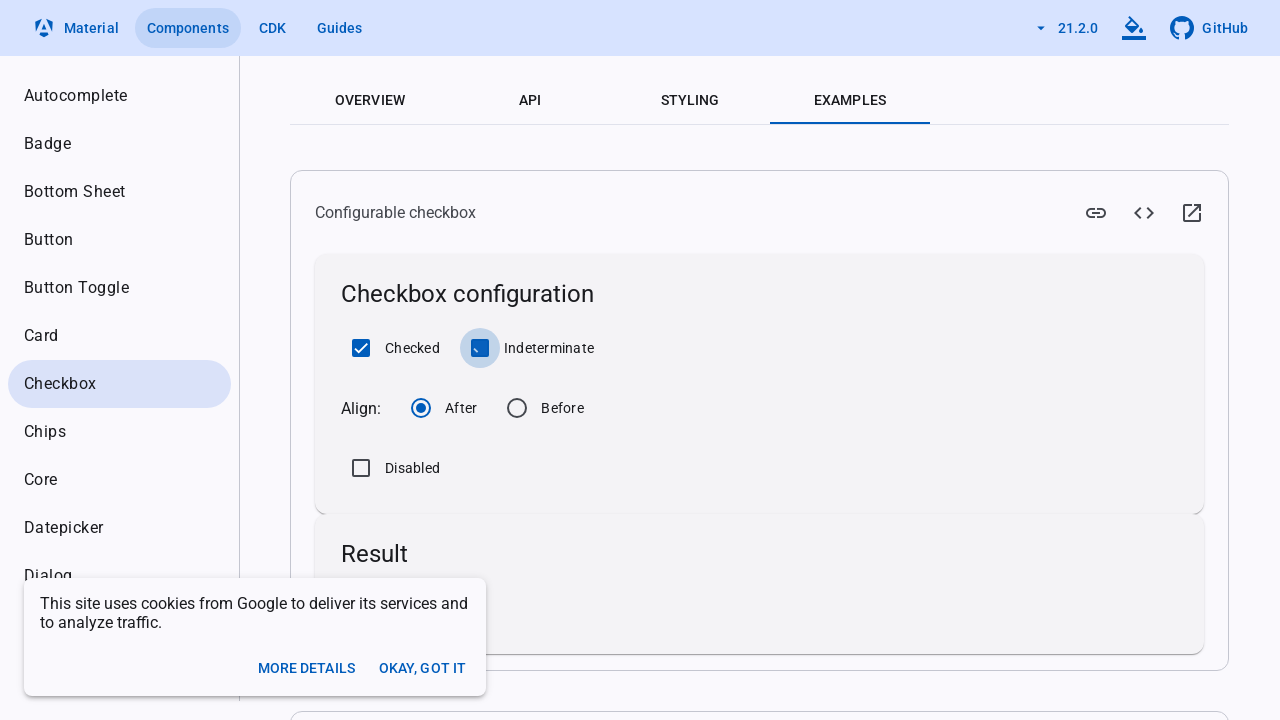

Verified 'Checked' checkbox is selected
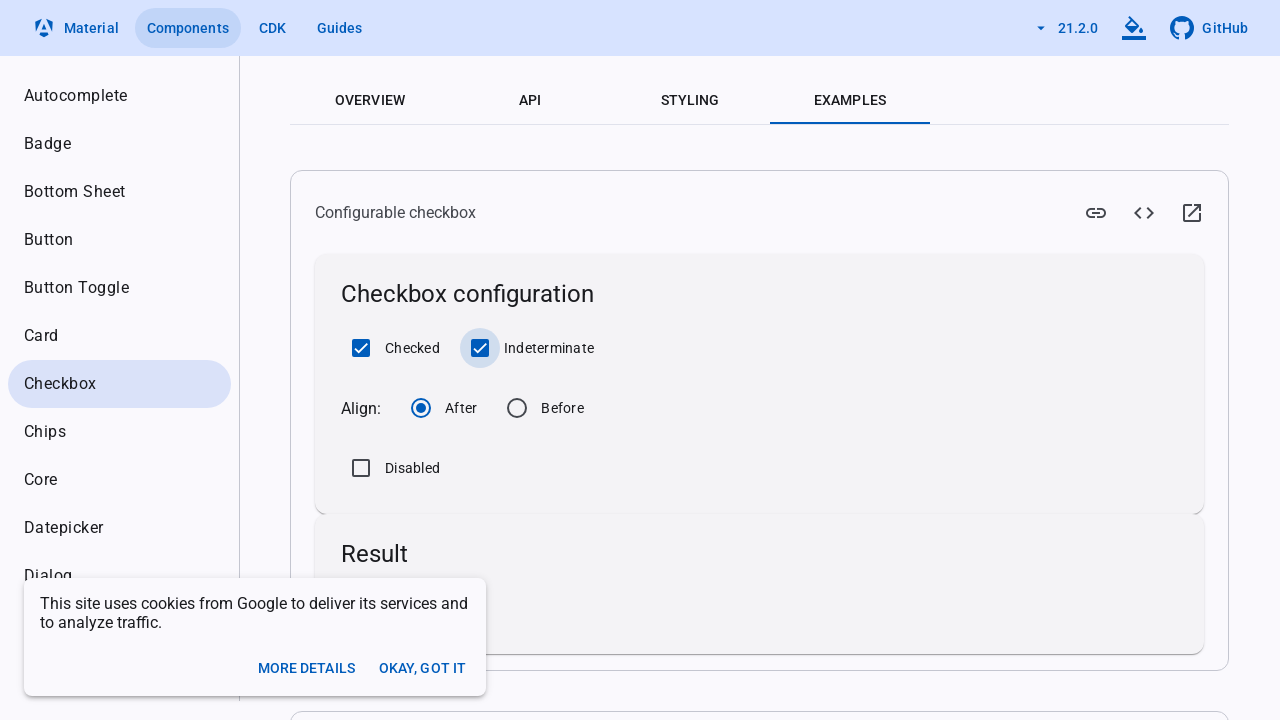

Verified 'Indeterminate' checkbox is selected
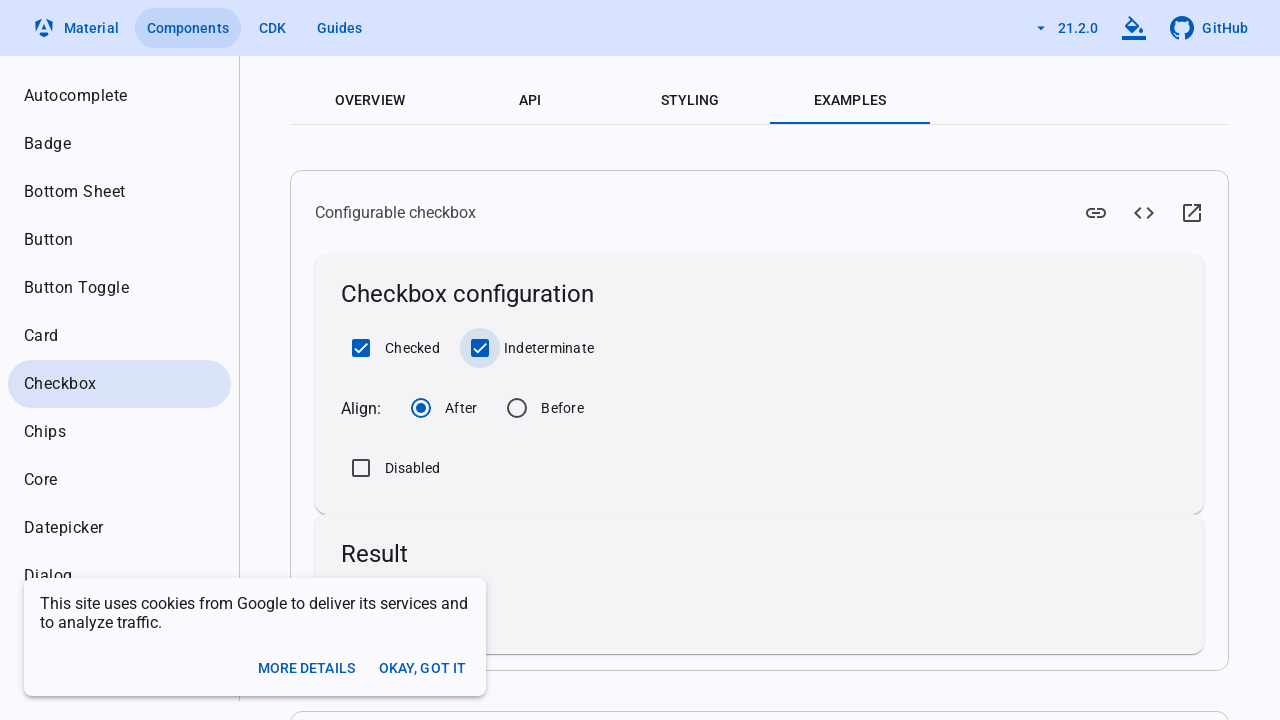

Deselected 'Checked' checkbox at (361, 348) on xpath=//label[text()='Checked']/parent::div//input
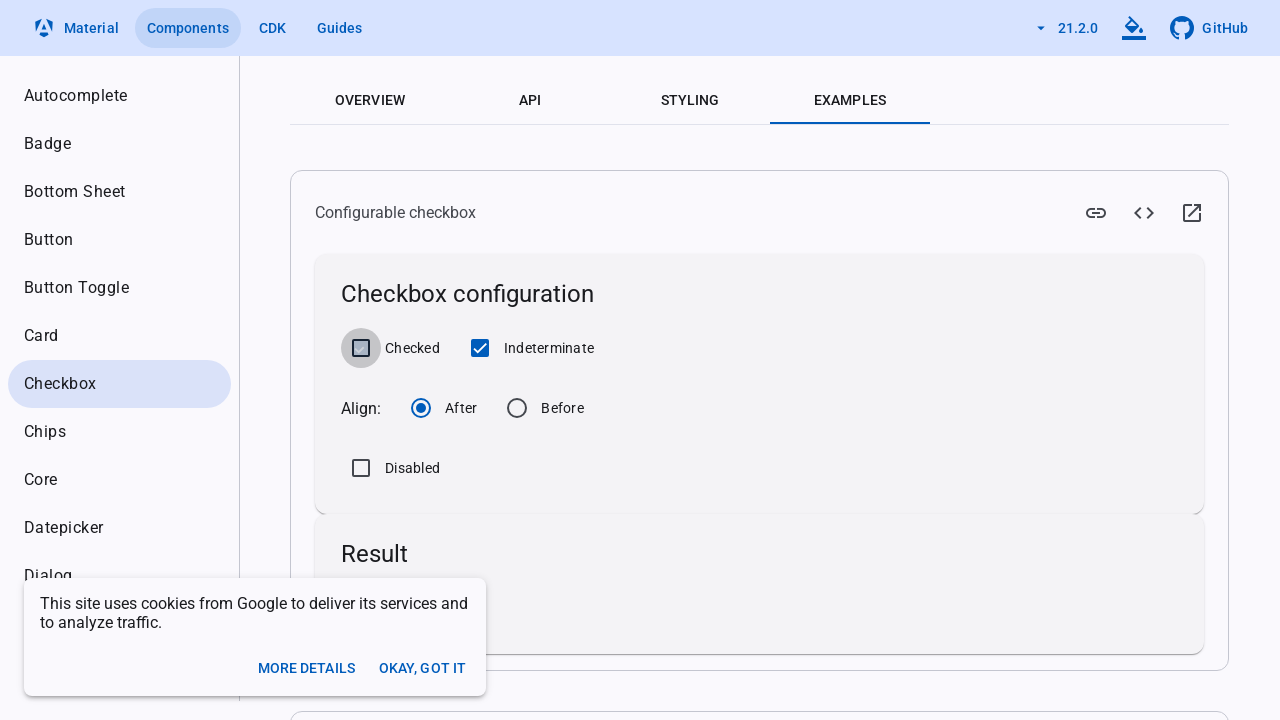

Deselected 'Indeterminate' checkbox at (480, 348) on xpath=//label[text()='Indeterminate']/parent::div//input
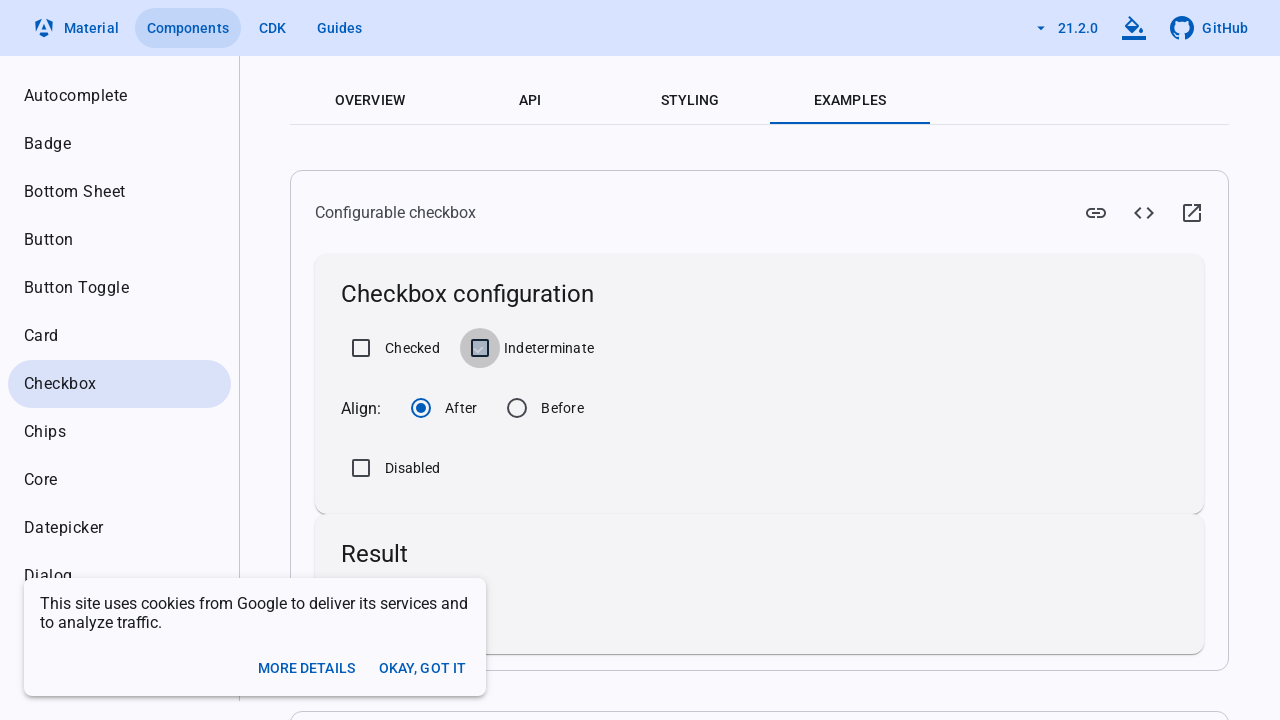

Verified 'Checked' checkbox is deselected
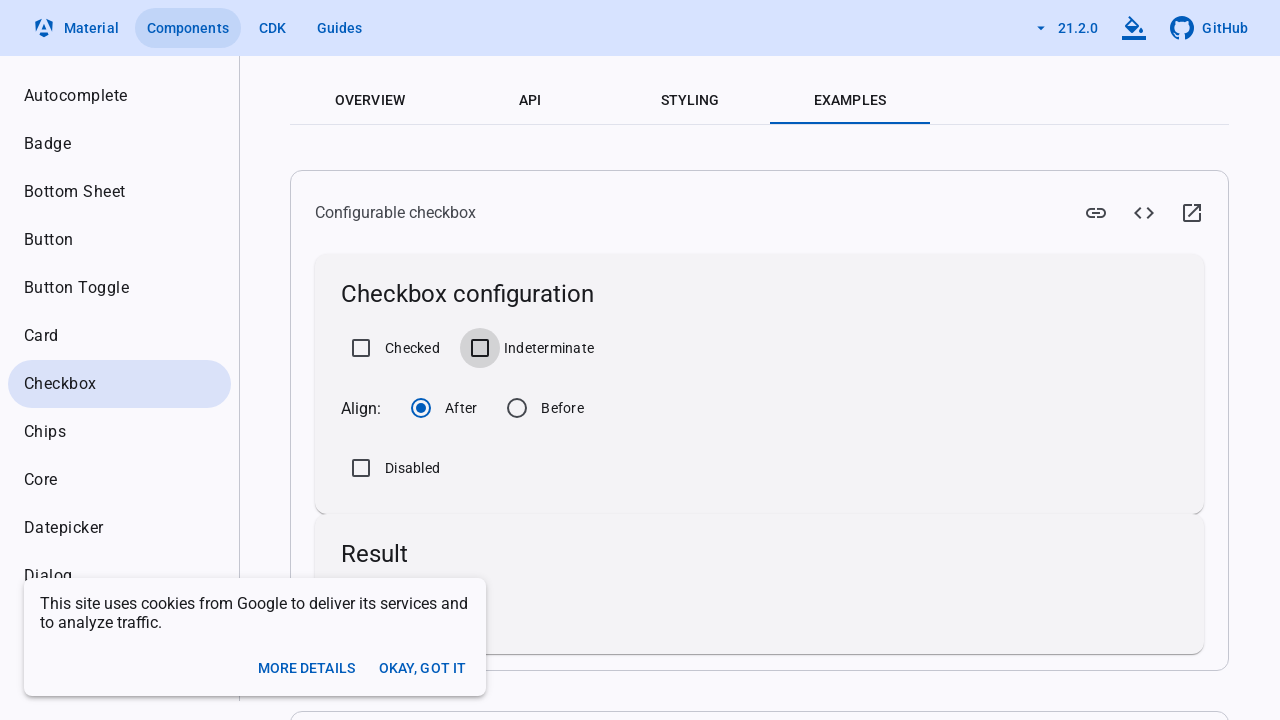

Verified 'Indeterminate' checkbox is deselected
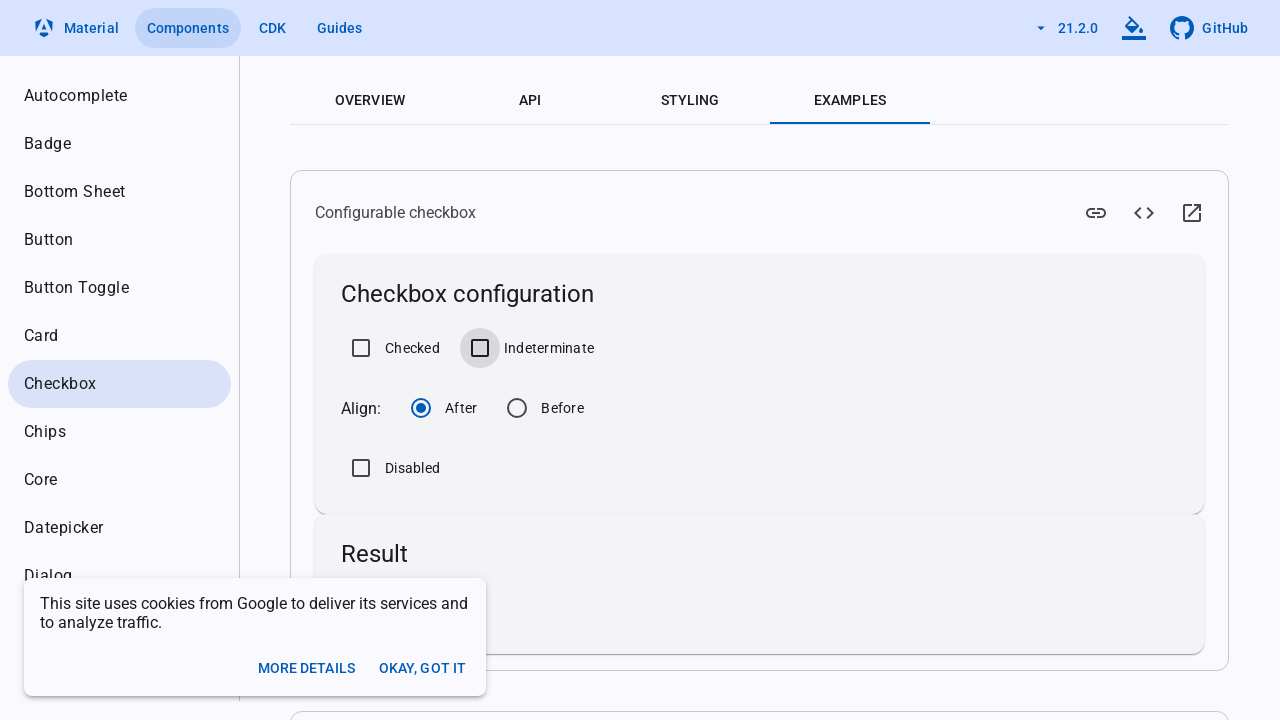

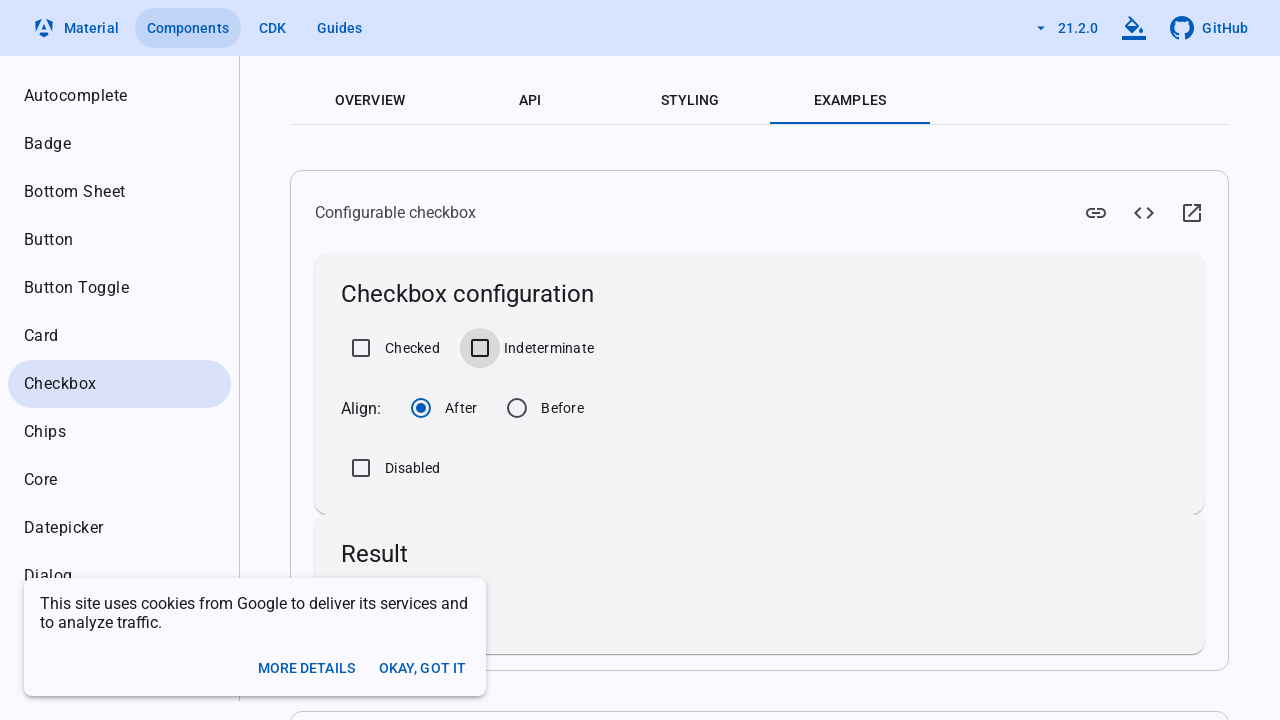